Tests the shopping cart functionality on an e-commerce practice site by searching for products containing "cu", verifying search results appear, adding the first product to cart, and then iterating through products to add "capsicum" to the cart.

Starting URL: https://rahulshettyacademy.com/seleniumPractise/#/

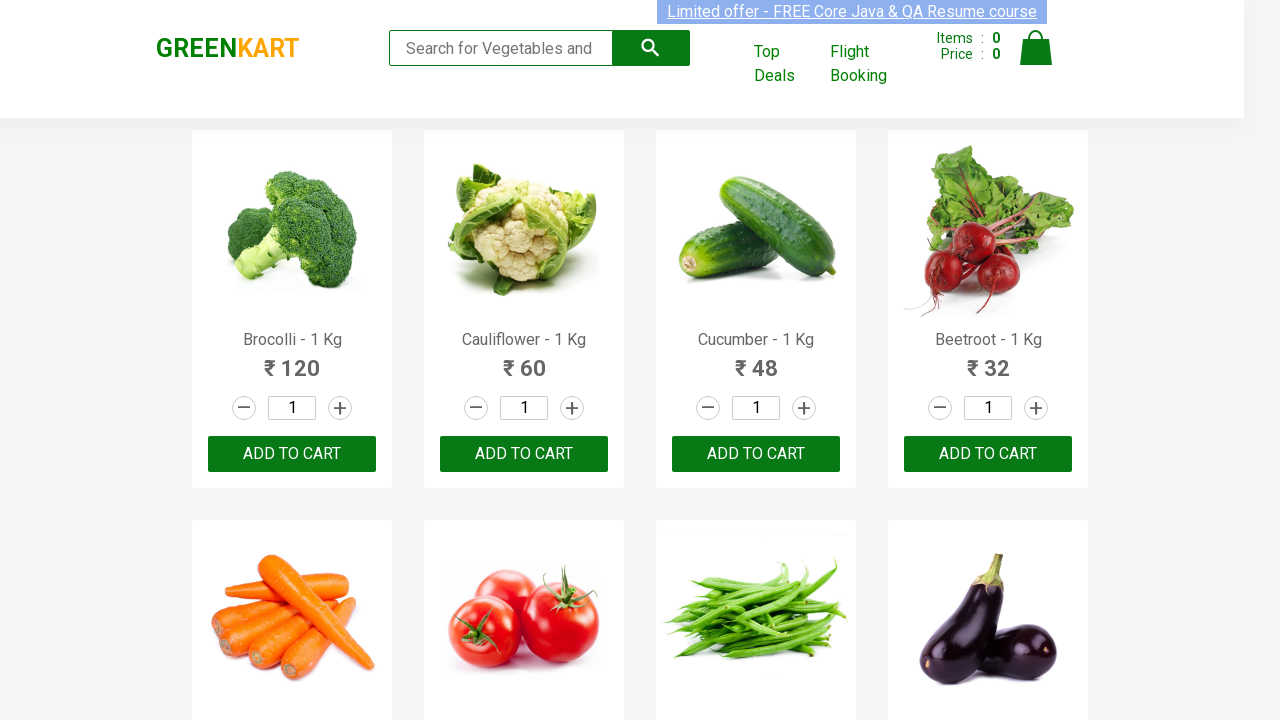

Filled search bar with 'cu' on .search-keyword
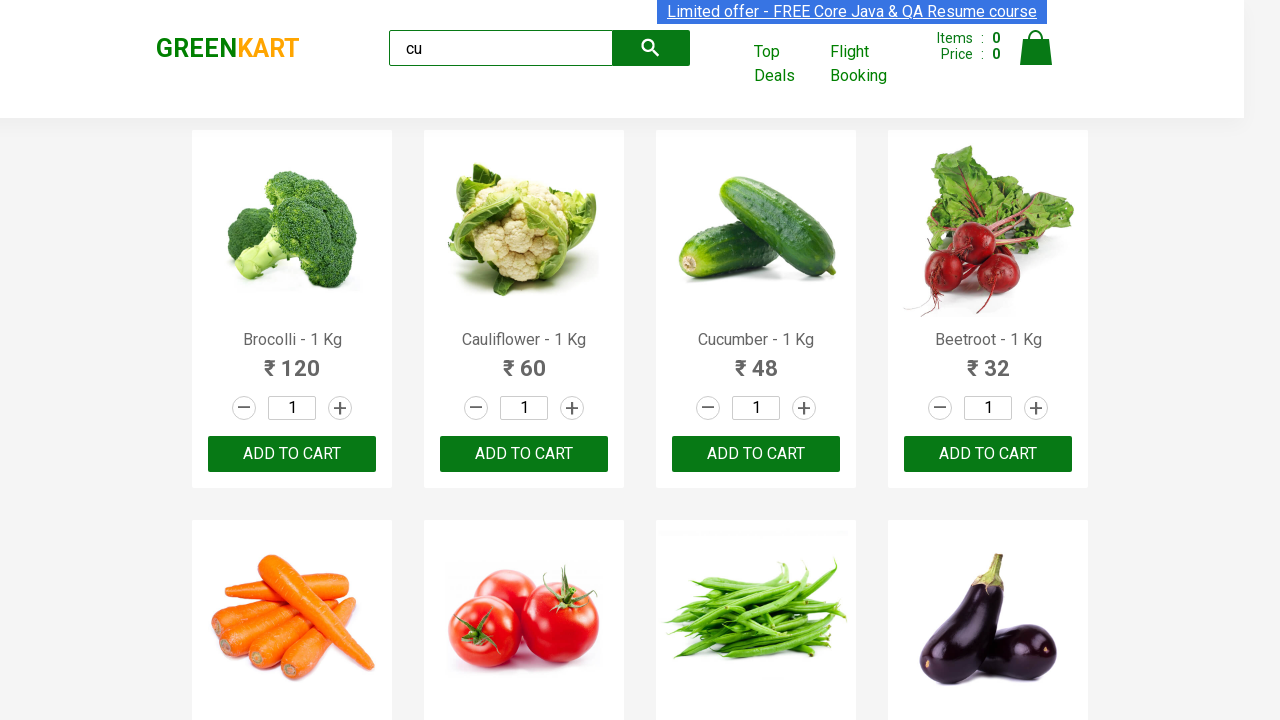

Waited for products to load and be visible
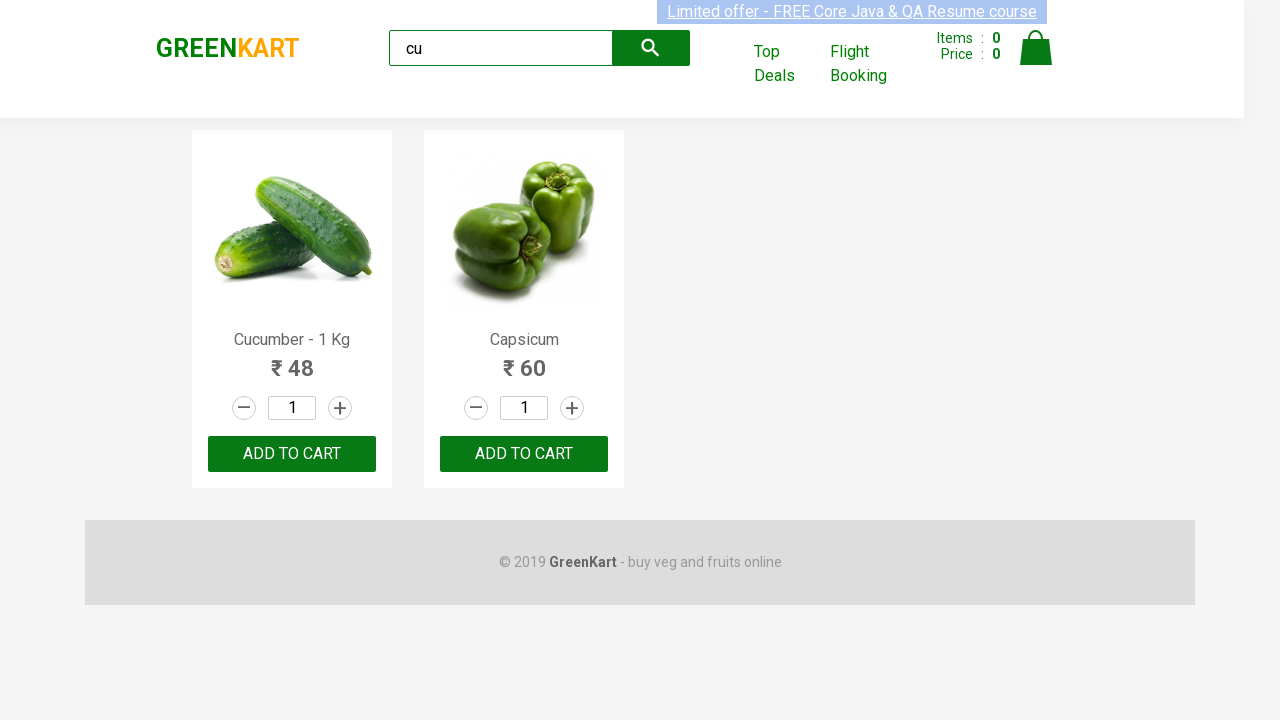

Clicked 'Add to cart' button on first visible product at (292, 454) on .product:visible >> nth=0 >> .product-action button
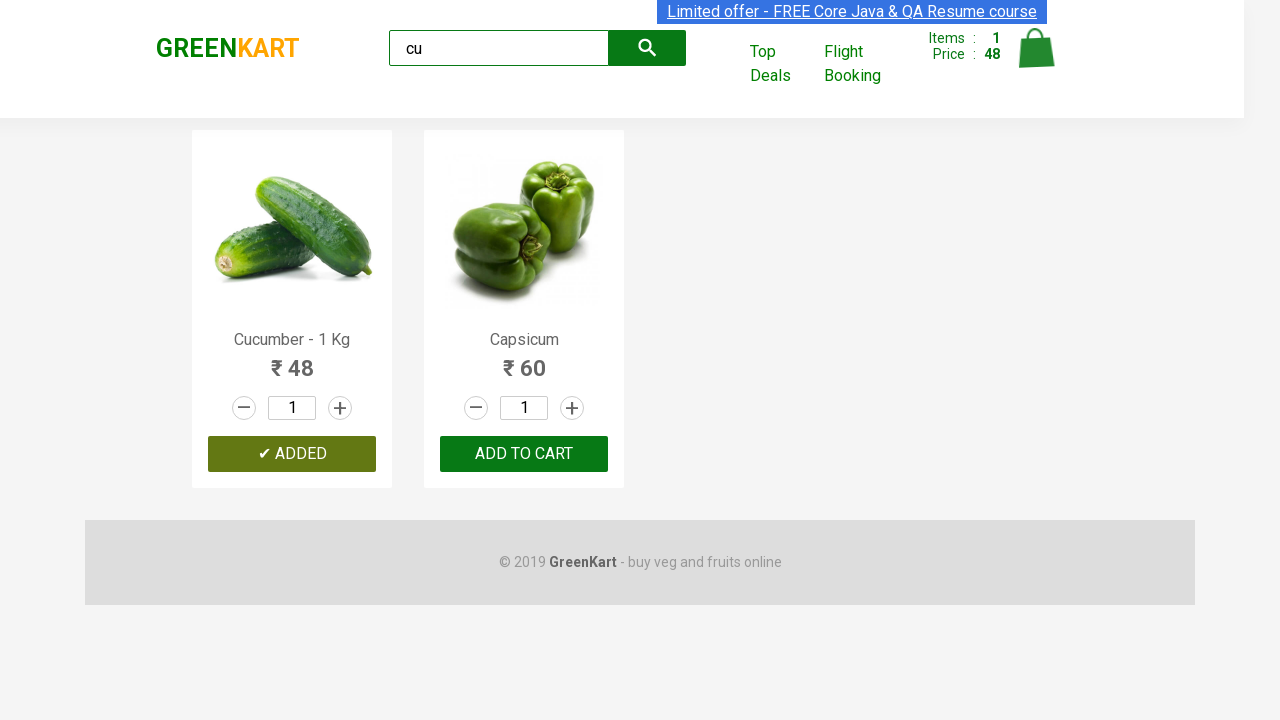

Found and added capsicum product to cart at (524, 454) on .products .product:visible >> nth=1 >> .product-action button
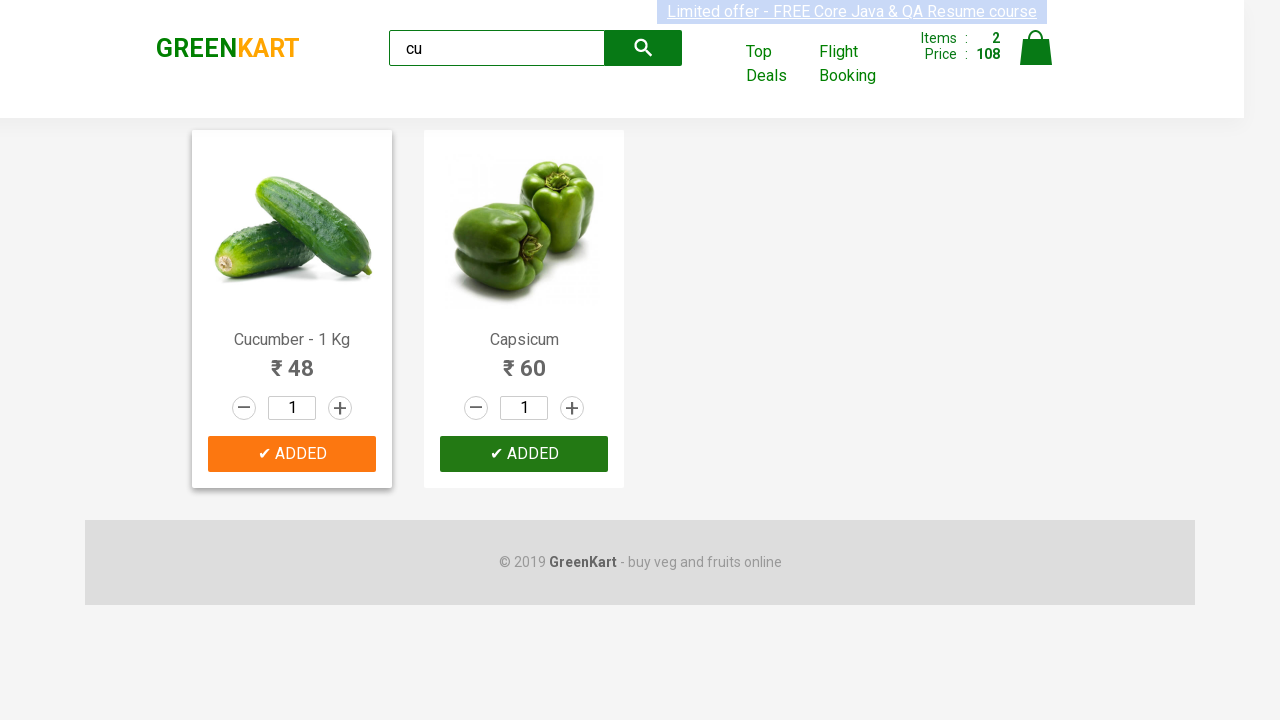

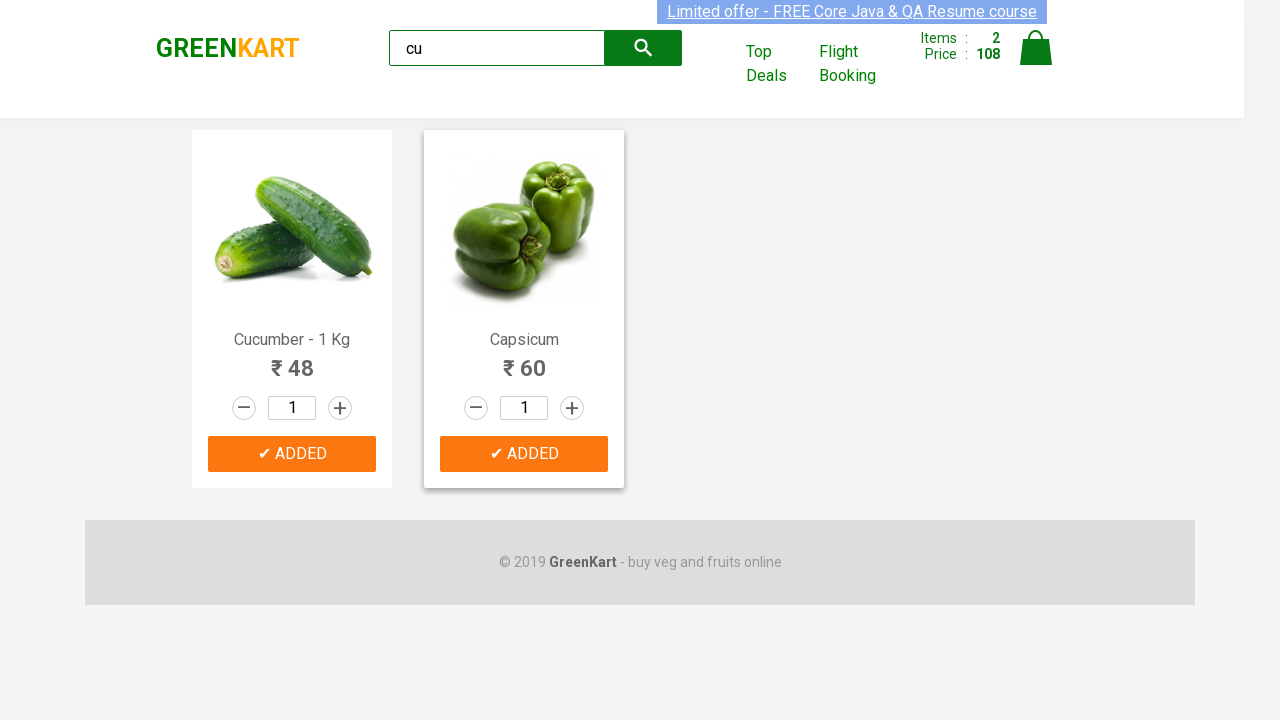